Navigates to the OrangeHRM demo site and verifies the page title matches "OrangeHRM"

Starting URL: https://opensource-demo.orangehrmlive.com

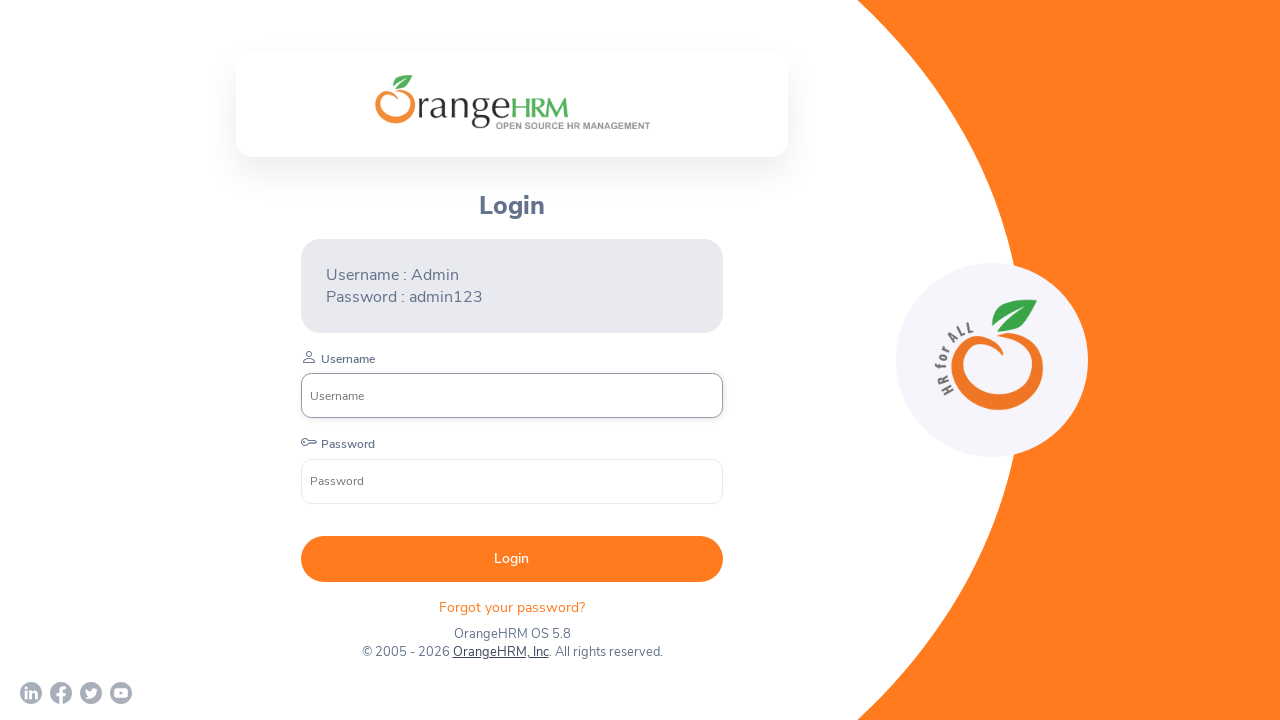

Retrieved page title from OrangeHRM demo site
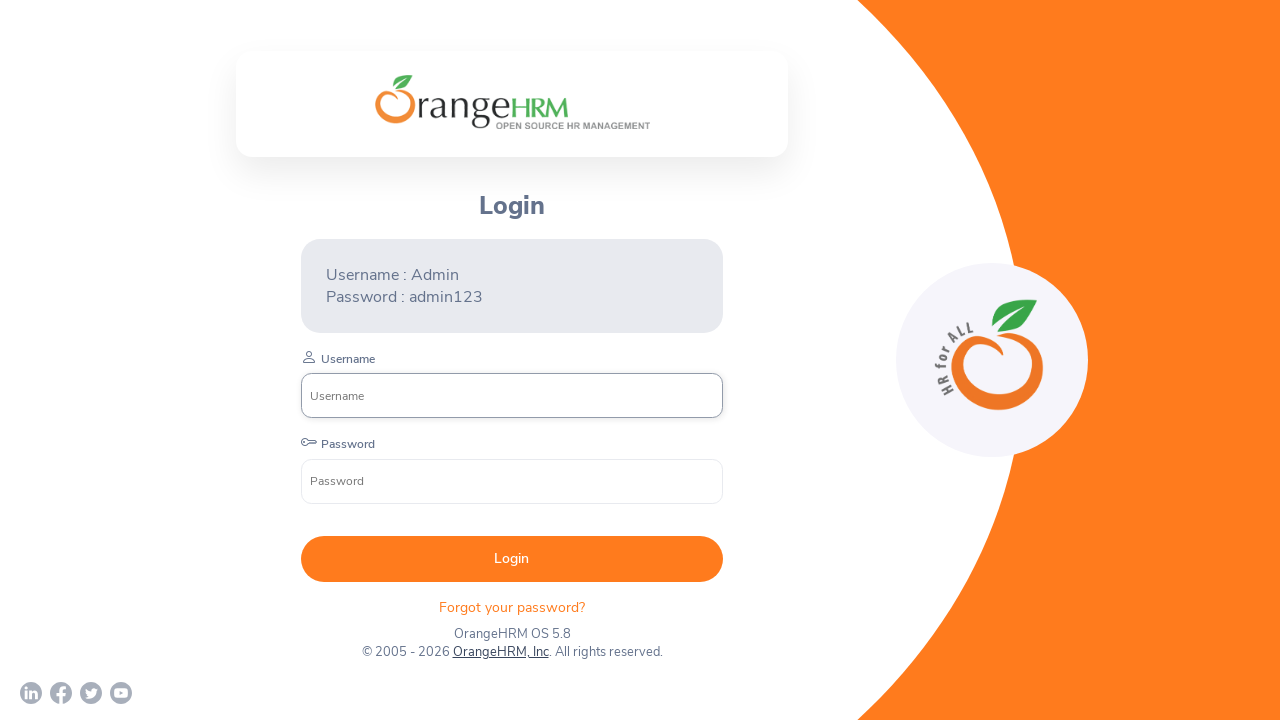

Verified page title matches 'OrangeHRM'
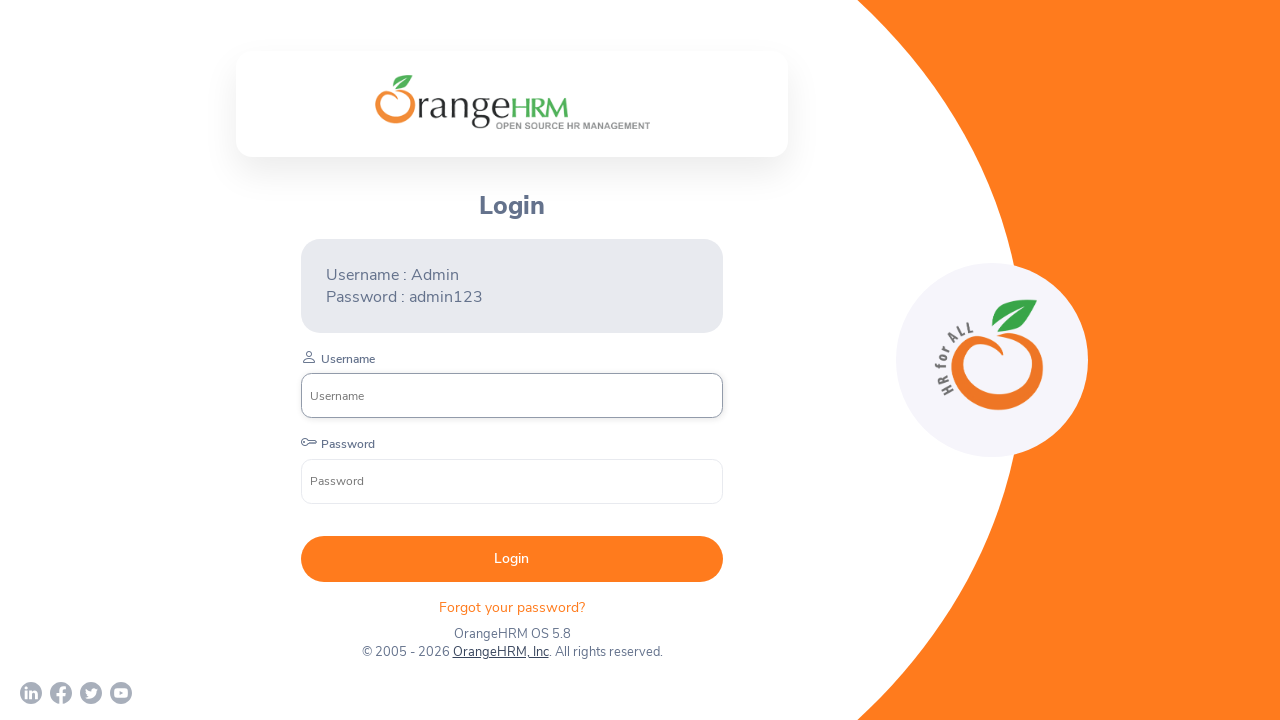

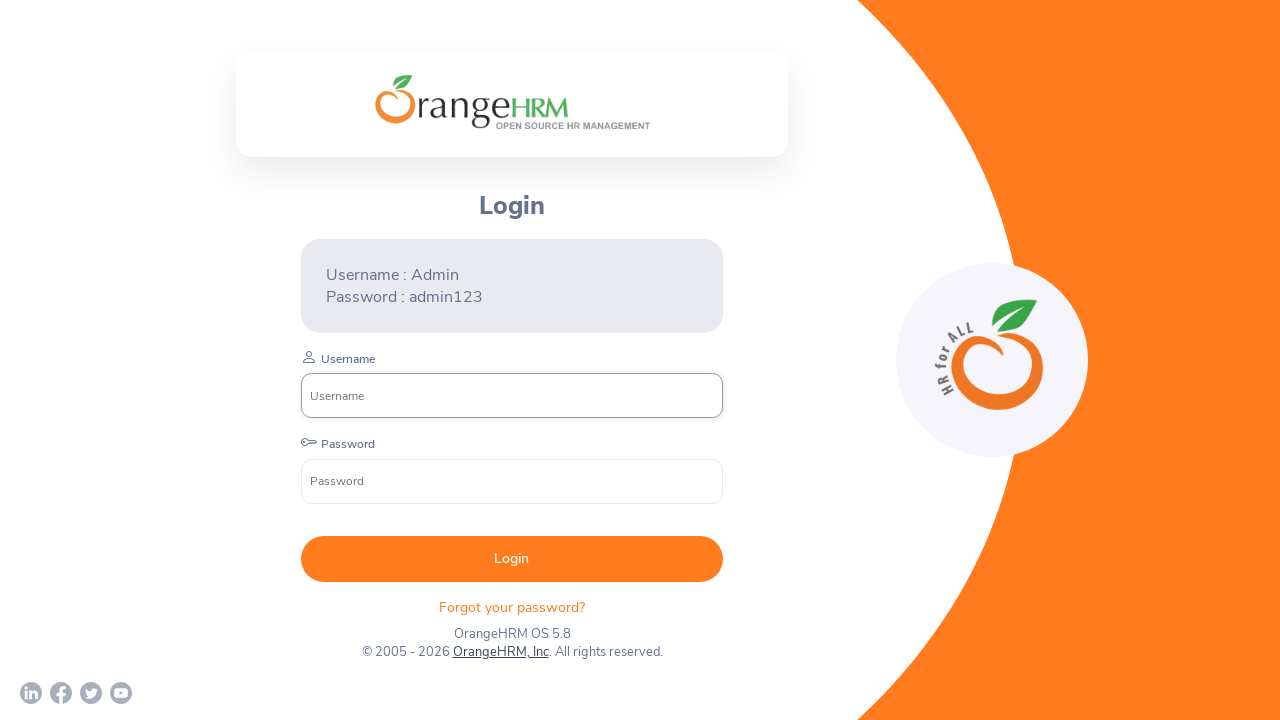